Tests filling the Current Address field on a practice form using JavaScript evaluation to set the input value directly.

Starting URL: https://demoqa.com/automation-practice-form

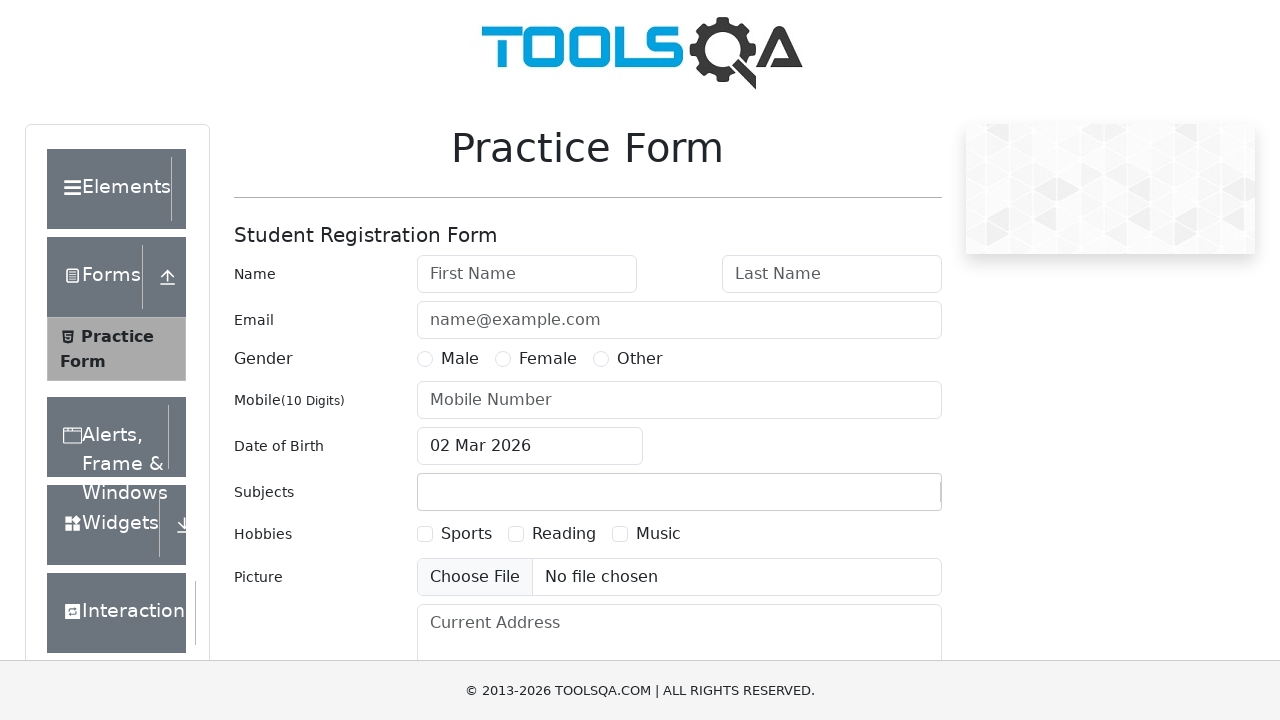

Set Current Address field to 'My Current Address' using JavaScript evaluation
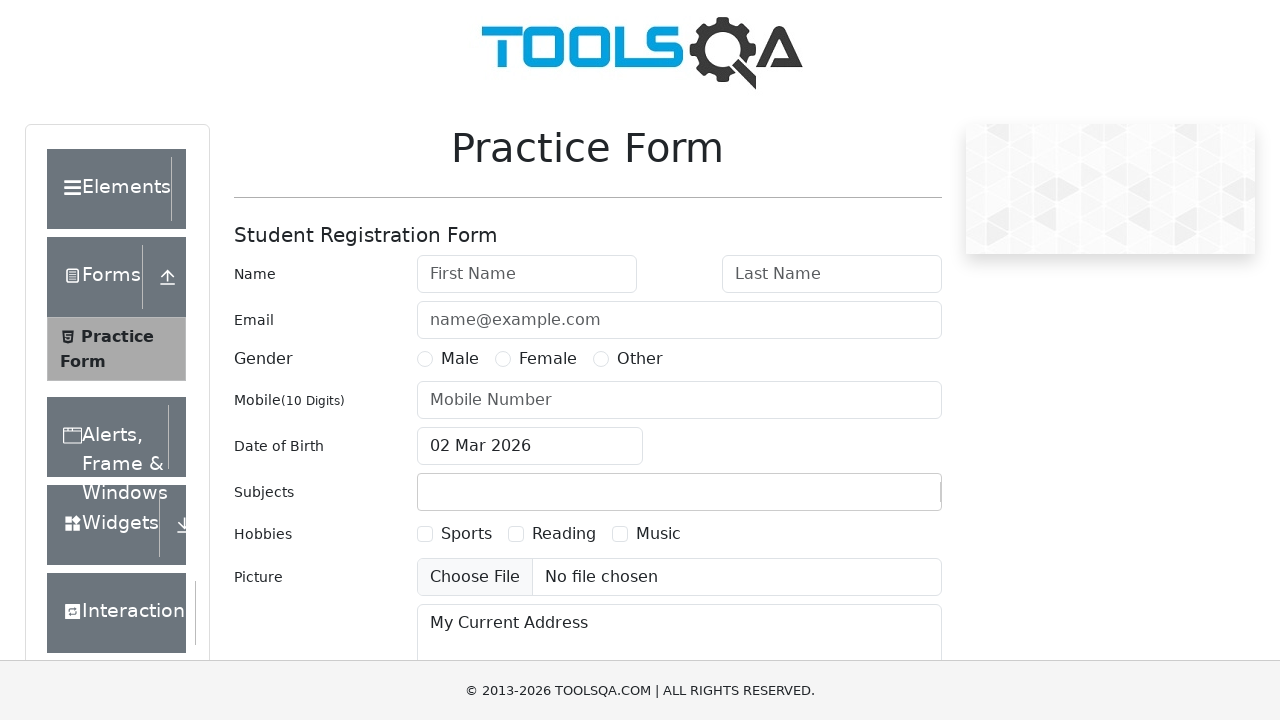

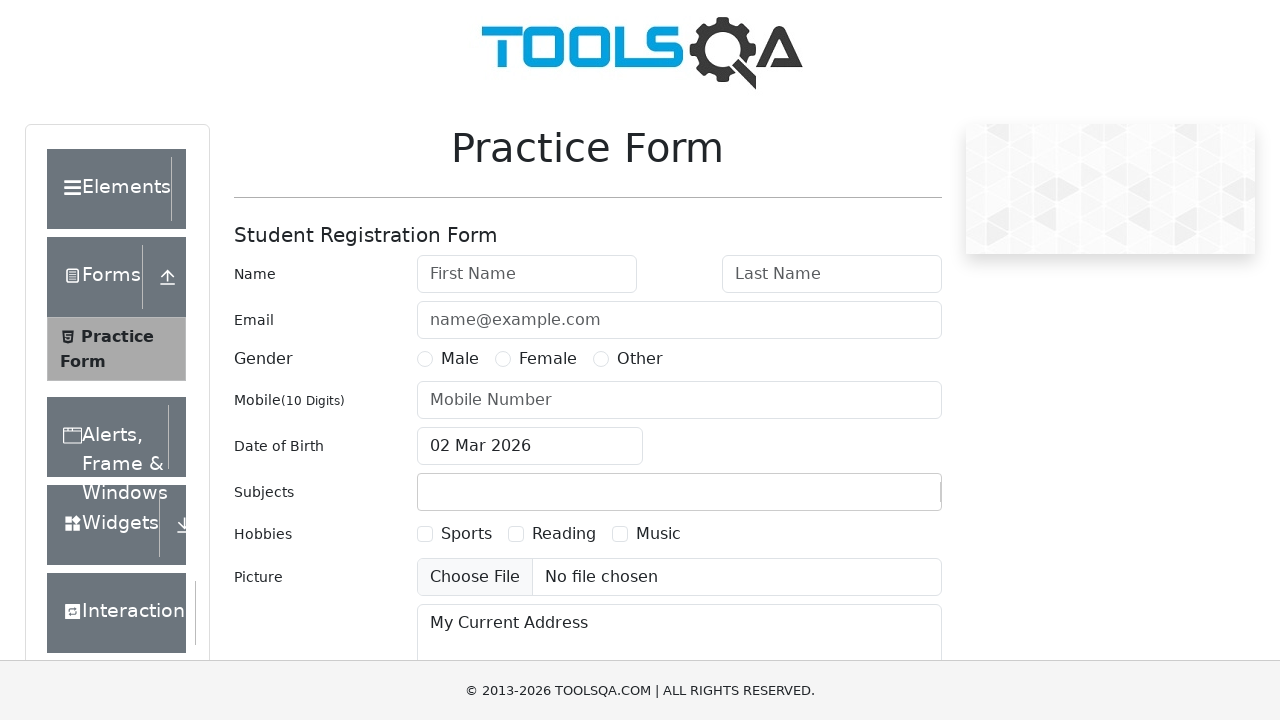